Tests navigating to Browse Languages, back to Start, and verifying welcome message

Starting URL: http://www.99-bottles-of-beer.net/

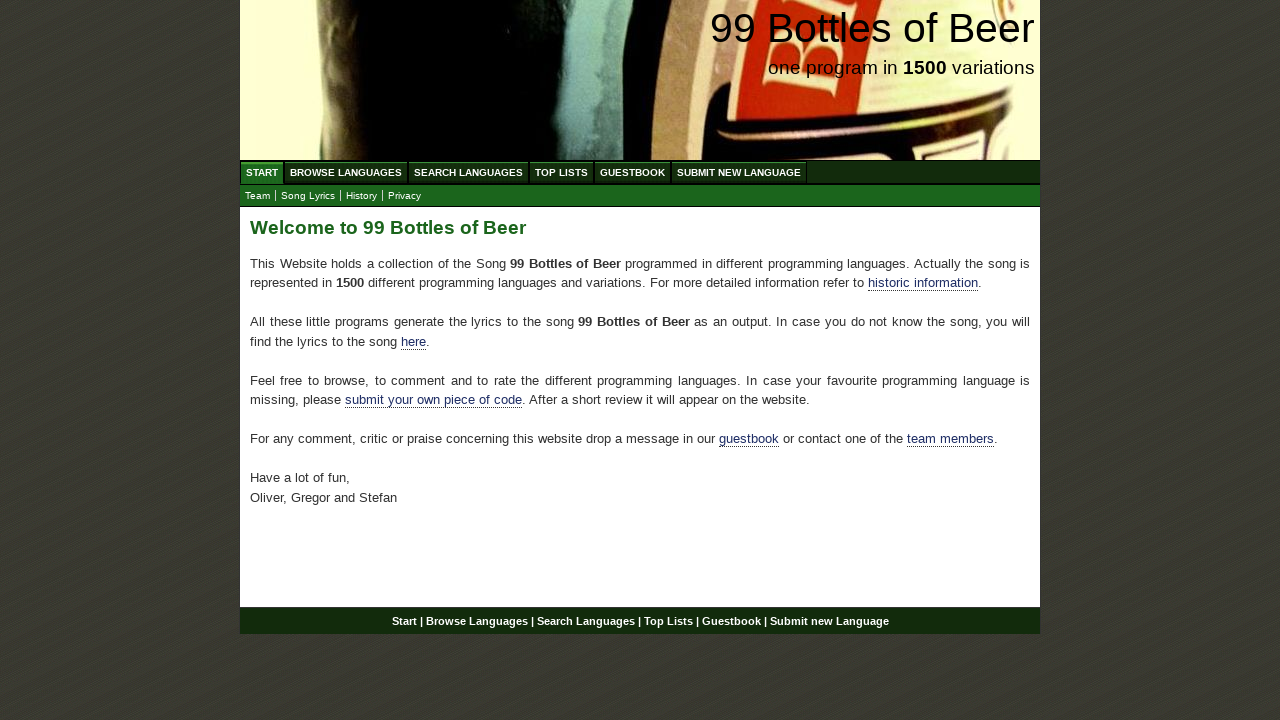

Clicked on Browse Languages link at (346, 172) on #wrap #navigation #menu li a[href='/abc.html']
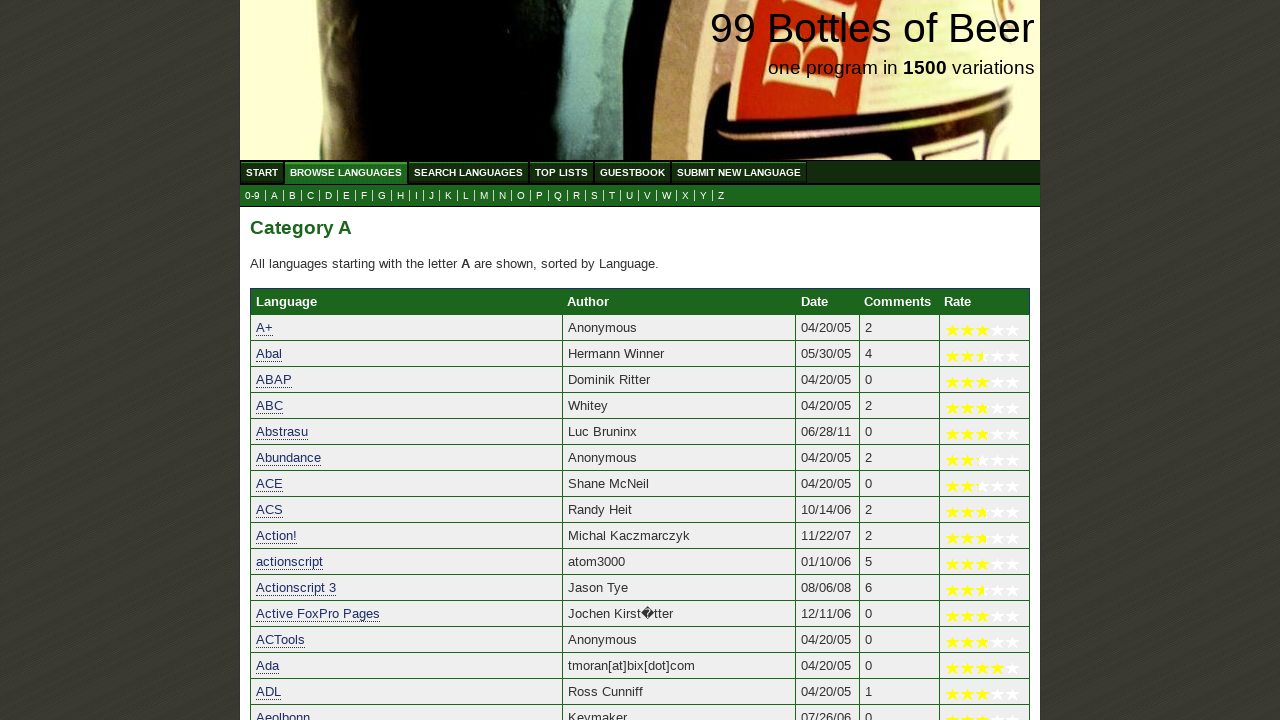

Clicked on Start/Home link to return to main page at (262, 172) on #wrap #navigation #menu li a[href='/']
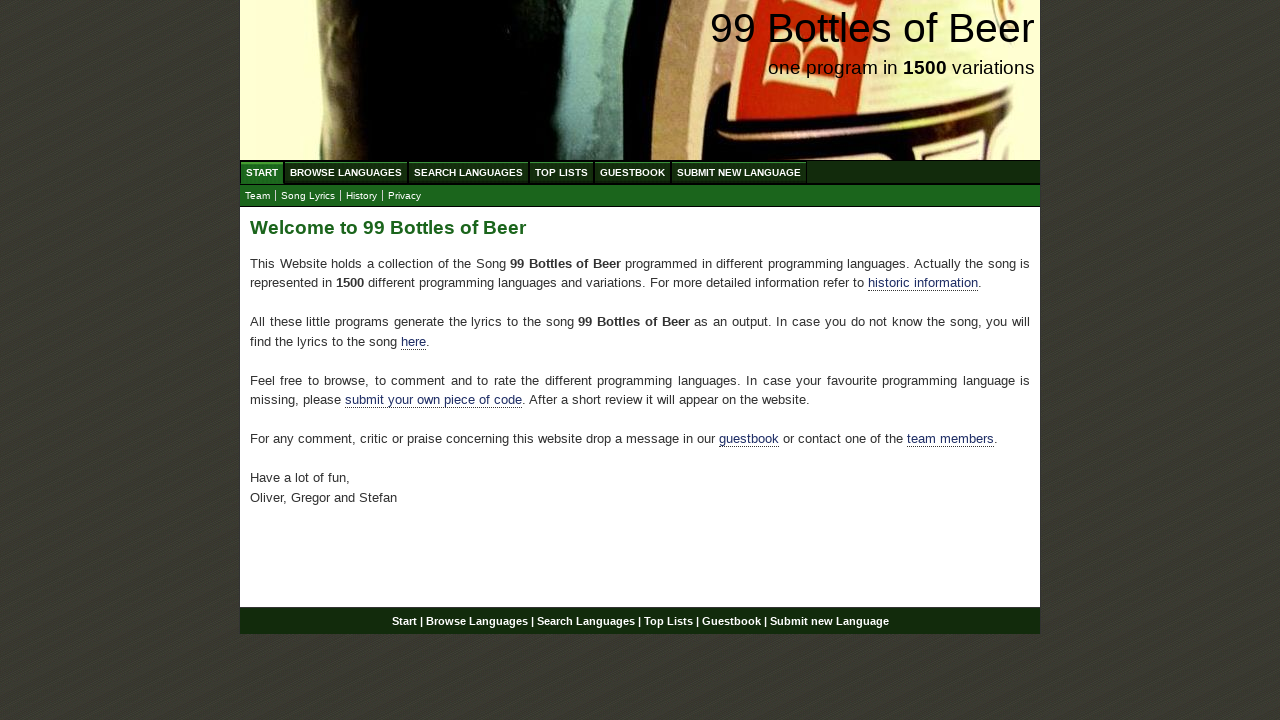

Verified welcome message 'Welcome to 99 Bottles of Beer' is displayed
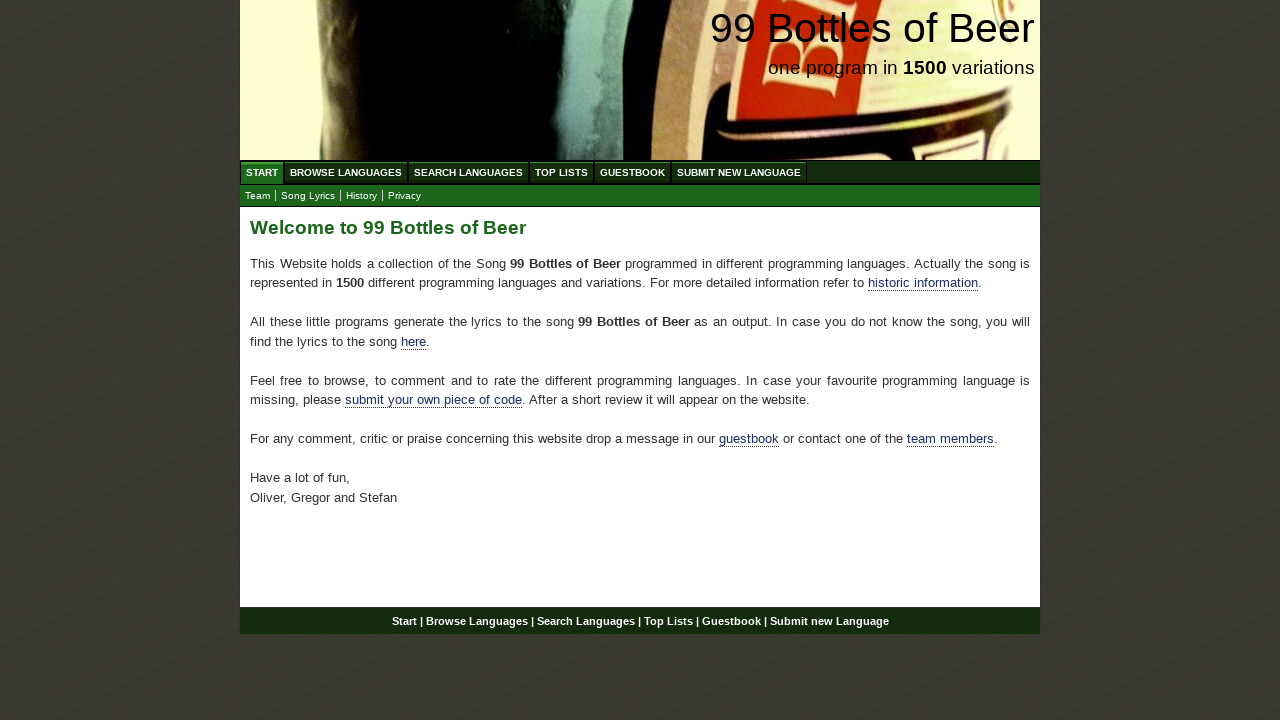

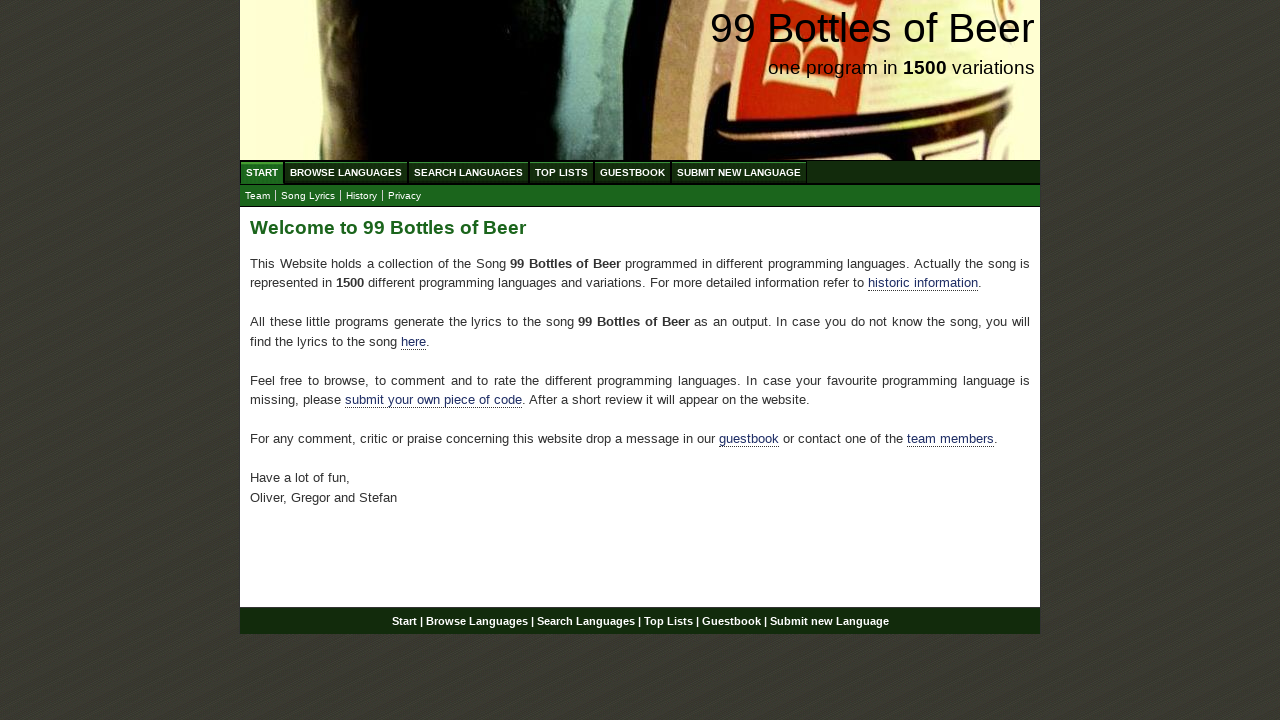